Tests drag and drop functionality on jQuery UI demo page by dragging an element to a target drop zone

Starting URL: https://jqueryui.com/droppable/

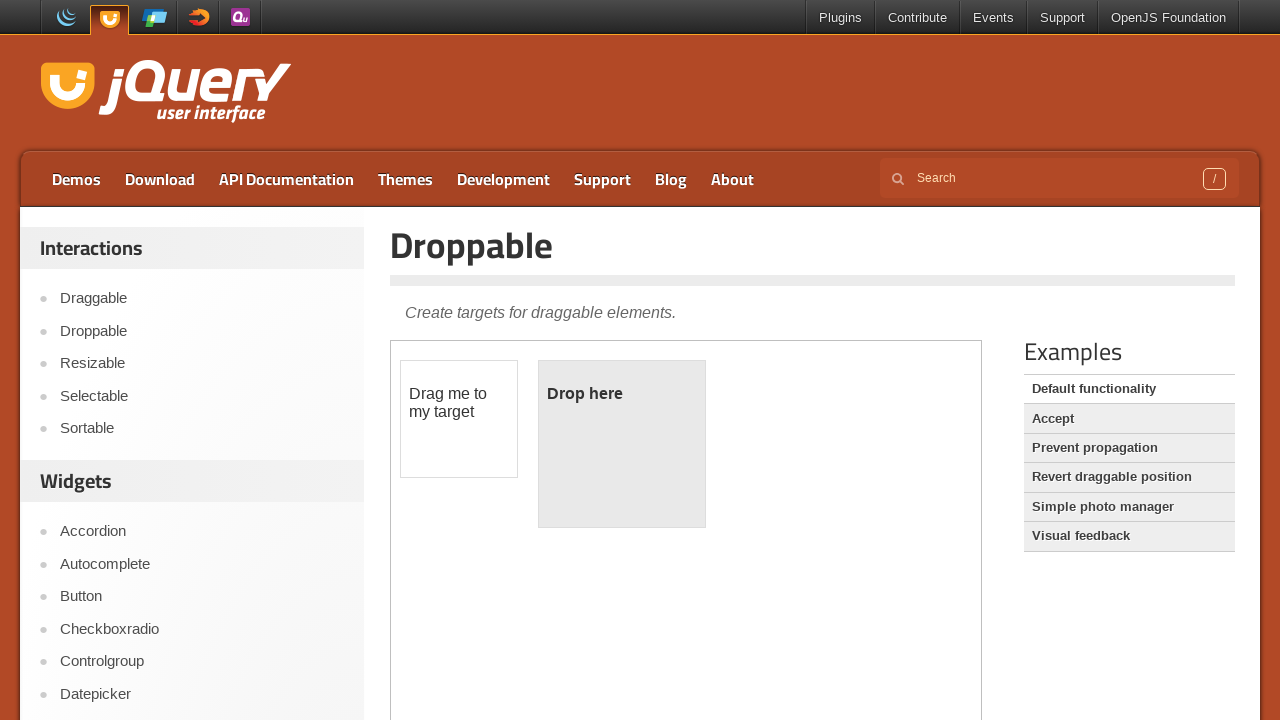

Located iframe containing the drag and drop demo
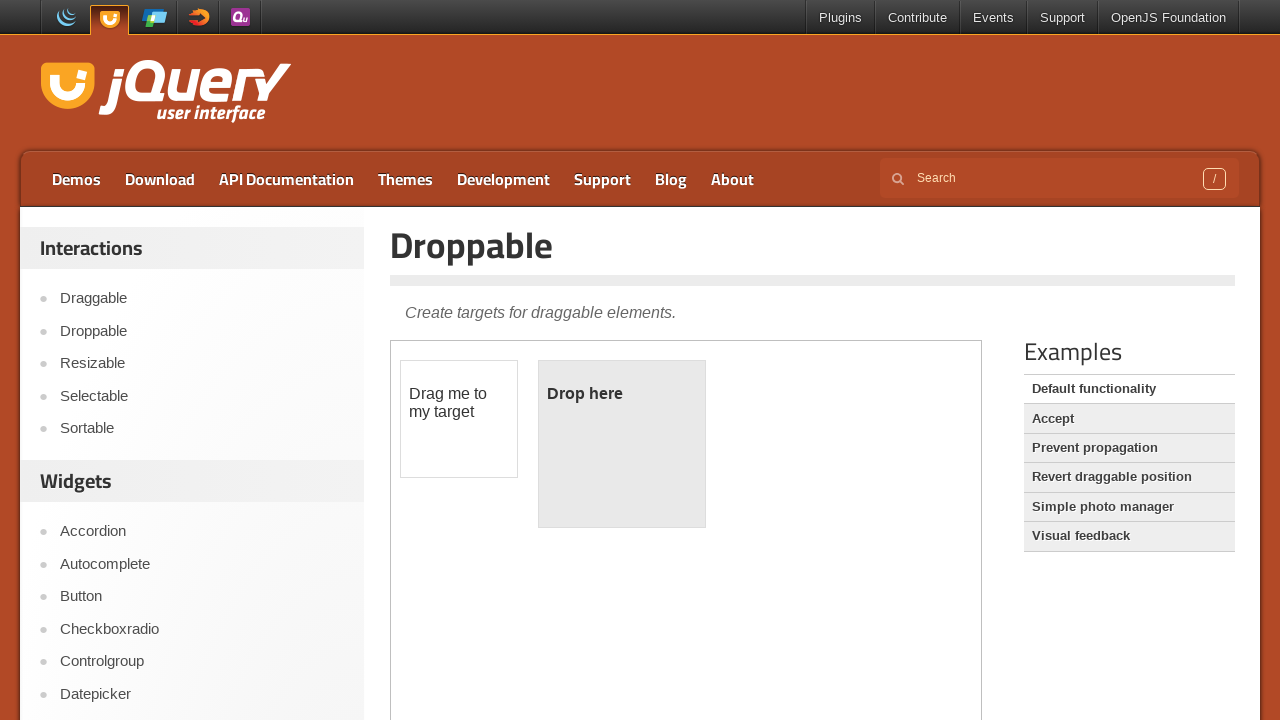

Located the draggable element
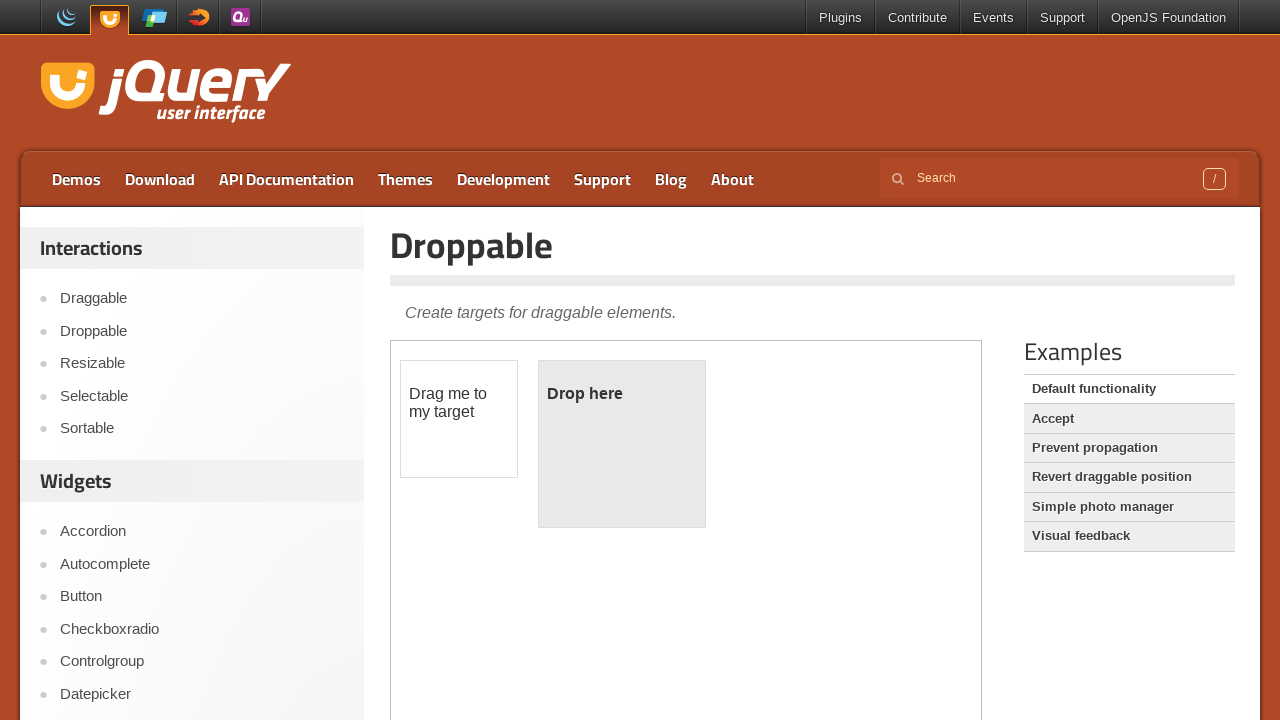

Located the droppable target element
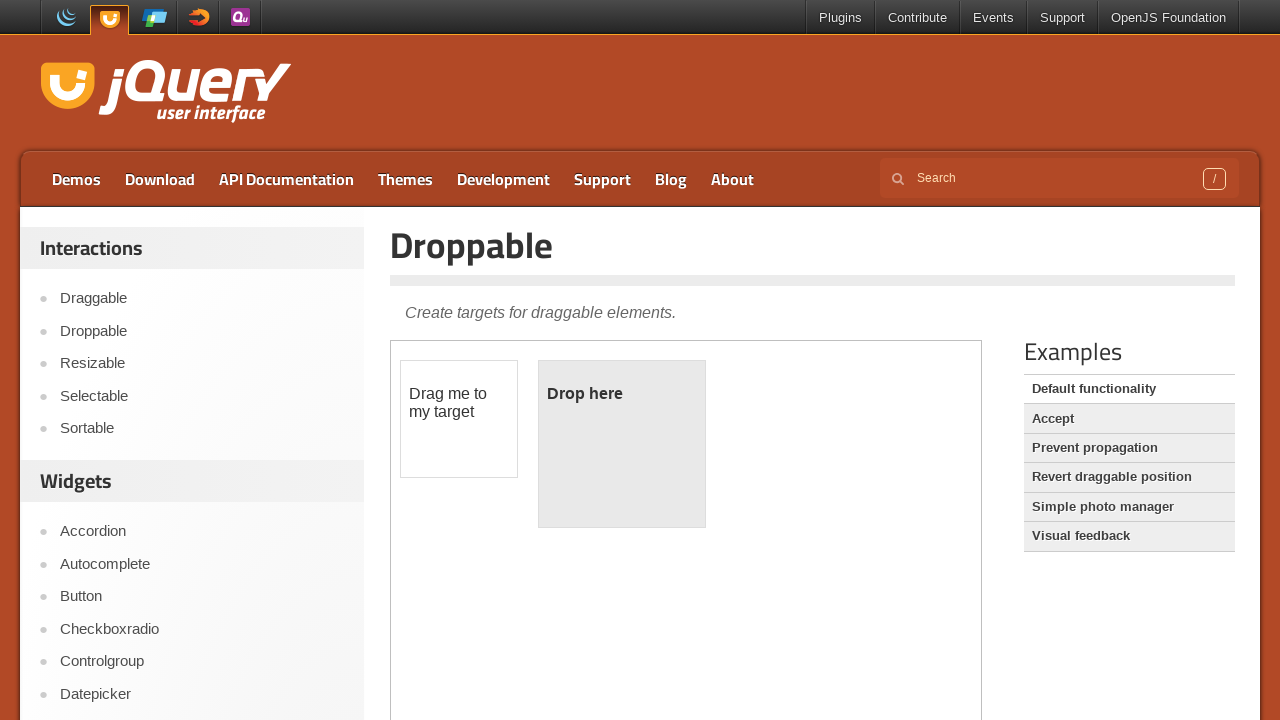

Dragged element to drop zone - drag and drop action completed at (622, 444)
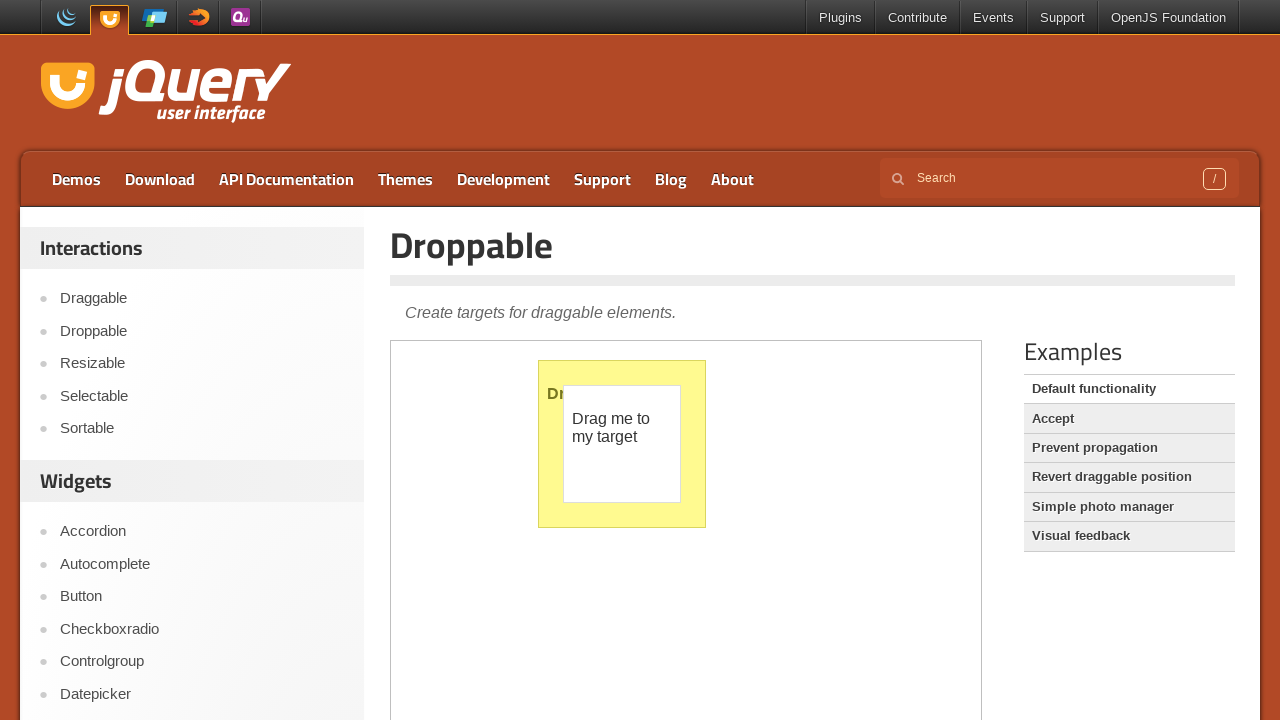

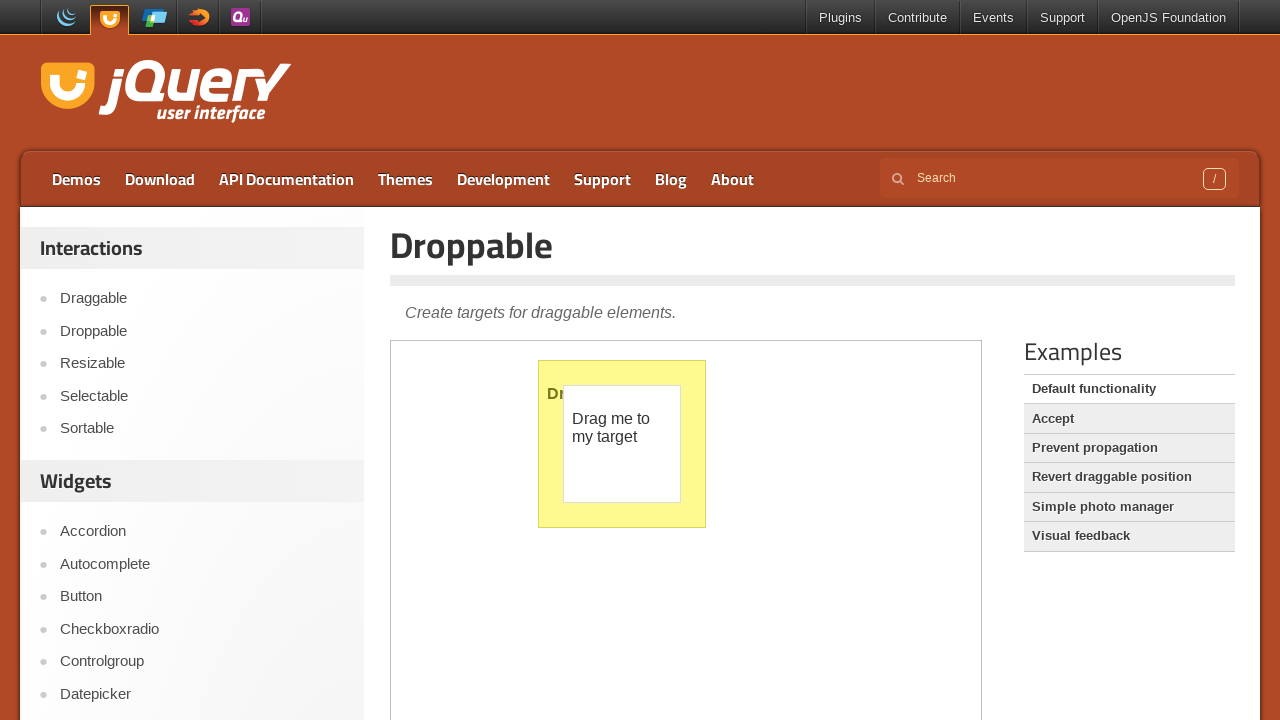